Tests logging in as a demo customer (Harry Potter) in the GlobalsQA Banking Project by selecting from a dropdown and verifying the welcome message - this is a demo banking app without real authentication.

Starting URL: https://www.globalsqa.com/angularJs-protractor/BankingProject/#/login

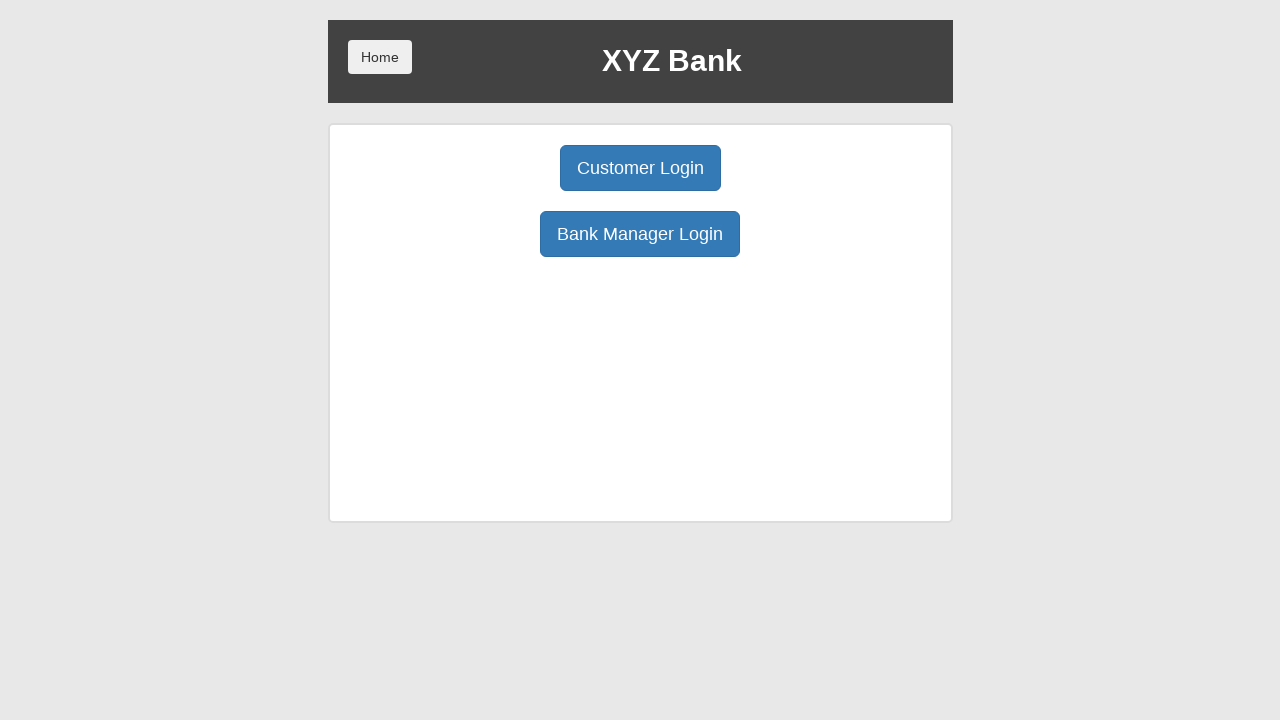

Customer Login button selector is visible and ready
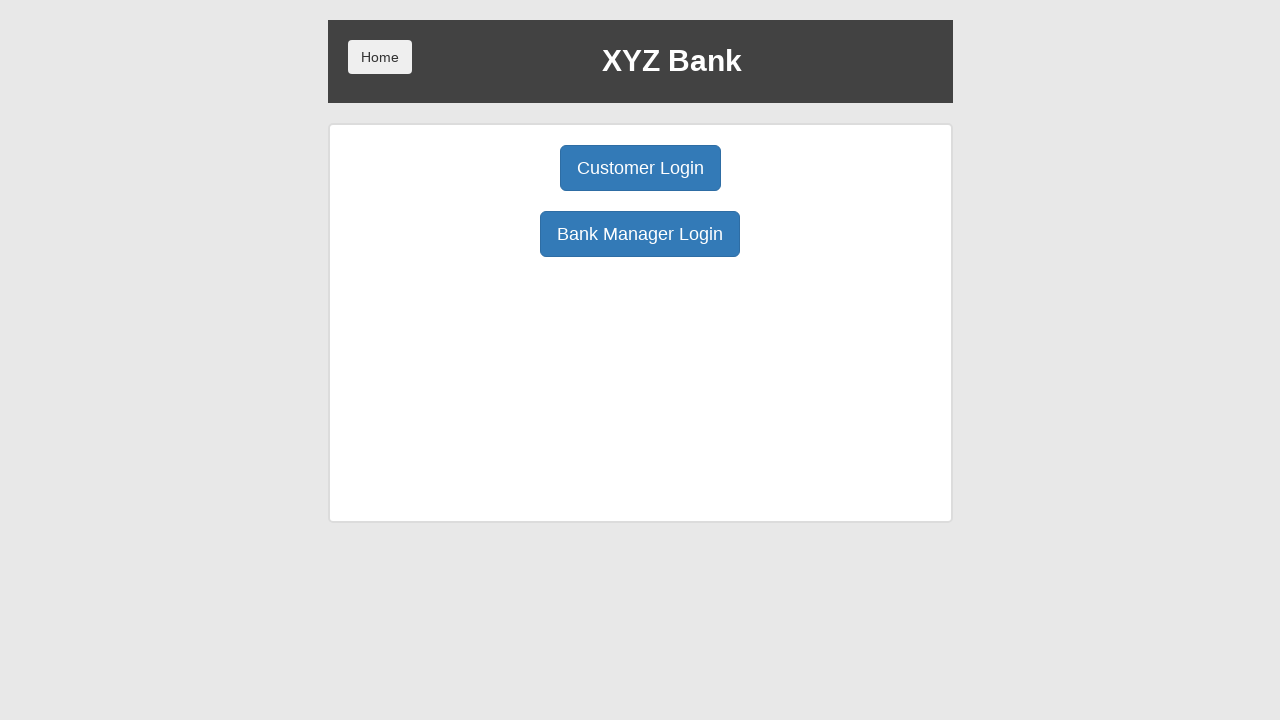

Clicked Customer Login button at (640, 168) on xpath=//button[@ng-click='customer()']
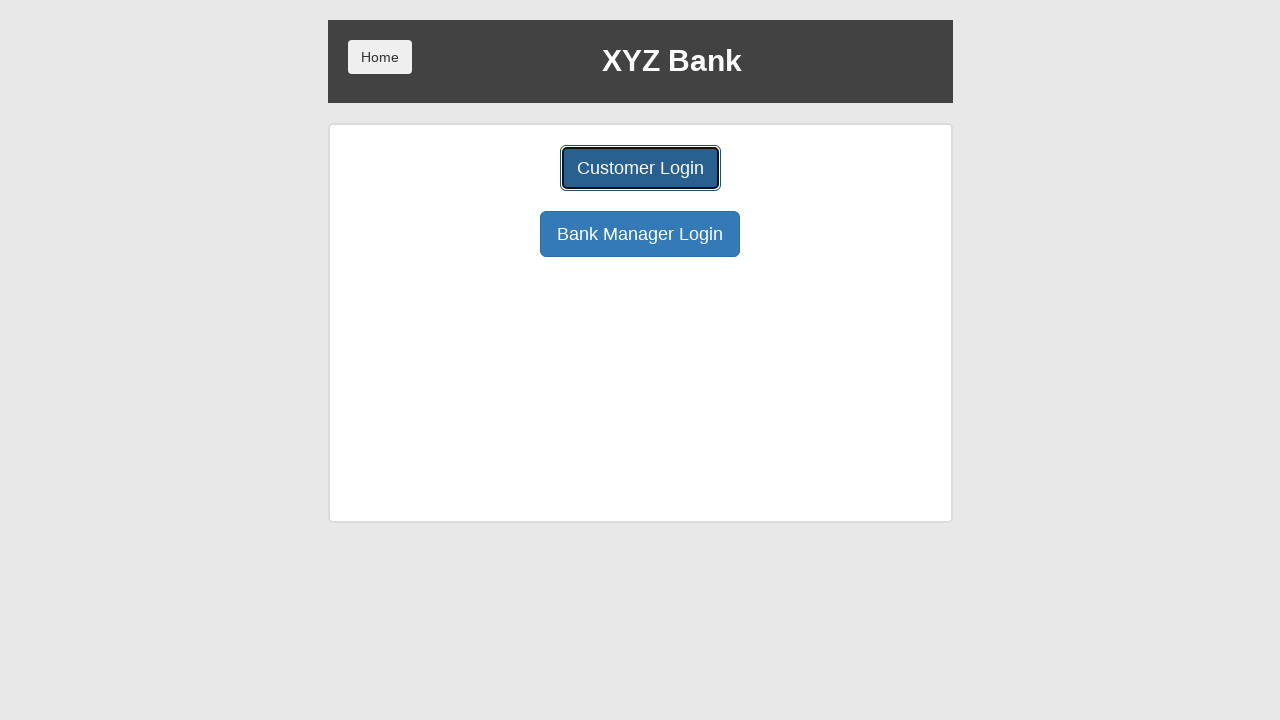

User selection dropdown is visible and ready
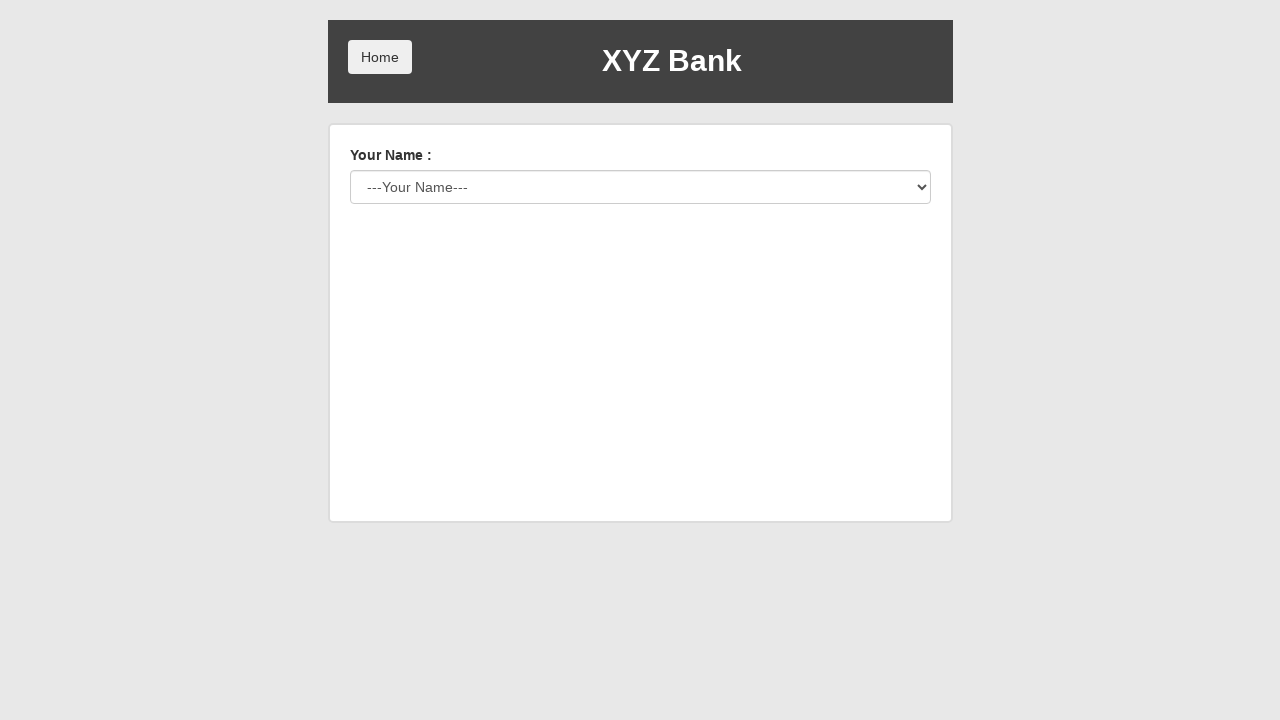

Selected Harry Potter from customer dropdown (index 2) on #userSelect
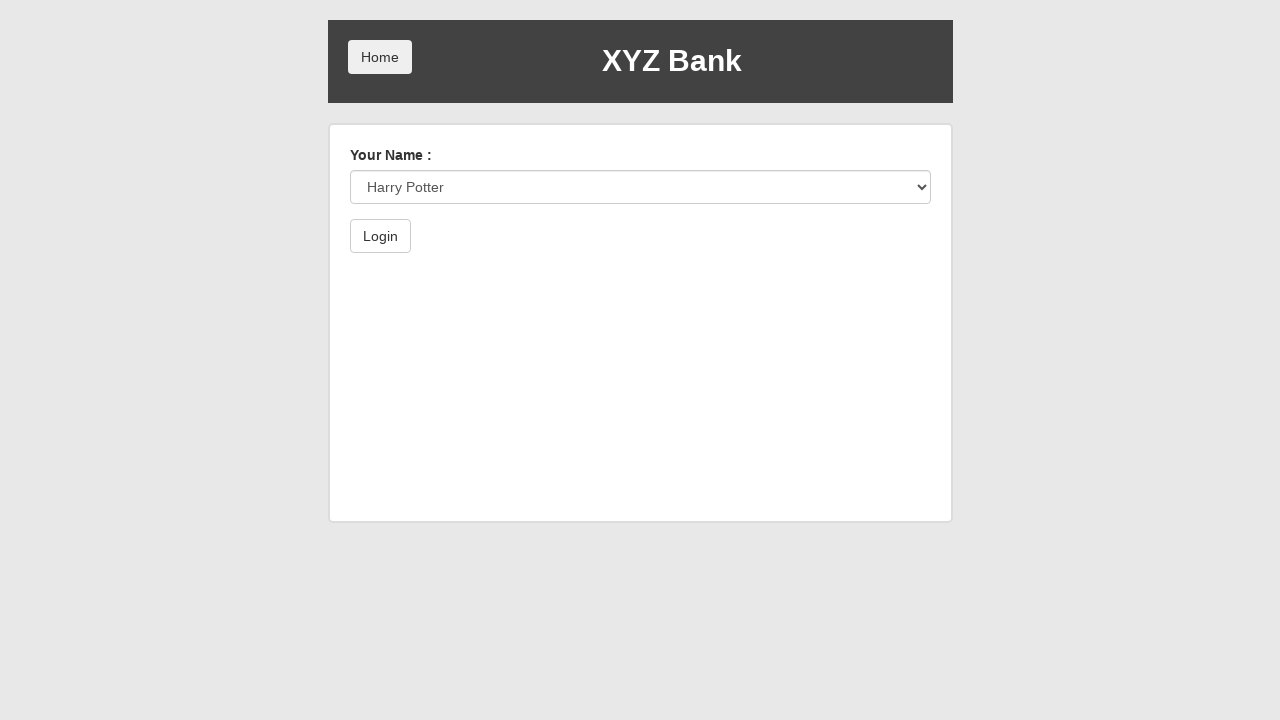

Clicked Login button to authenticate as Harry Potter at (380, 236) on xpath=//button[@type='submit']
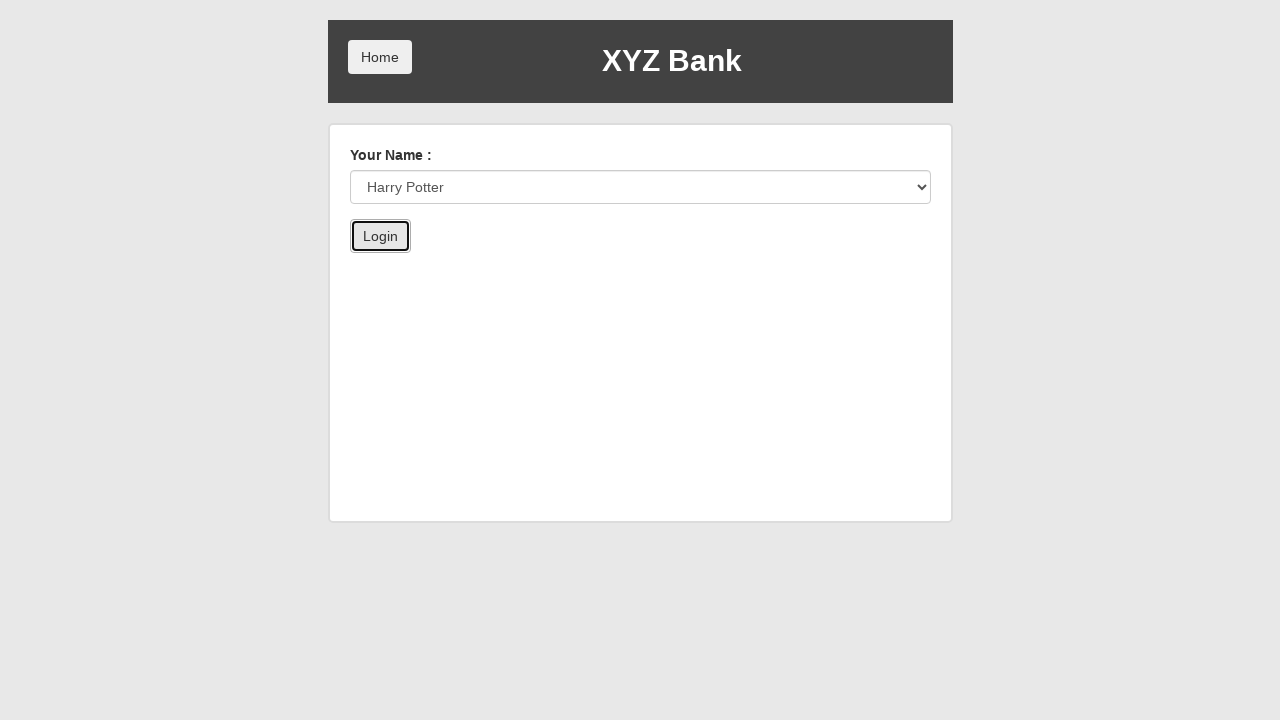

Welcome message loaded after successful login
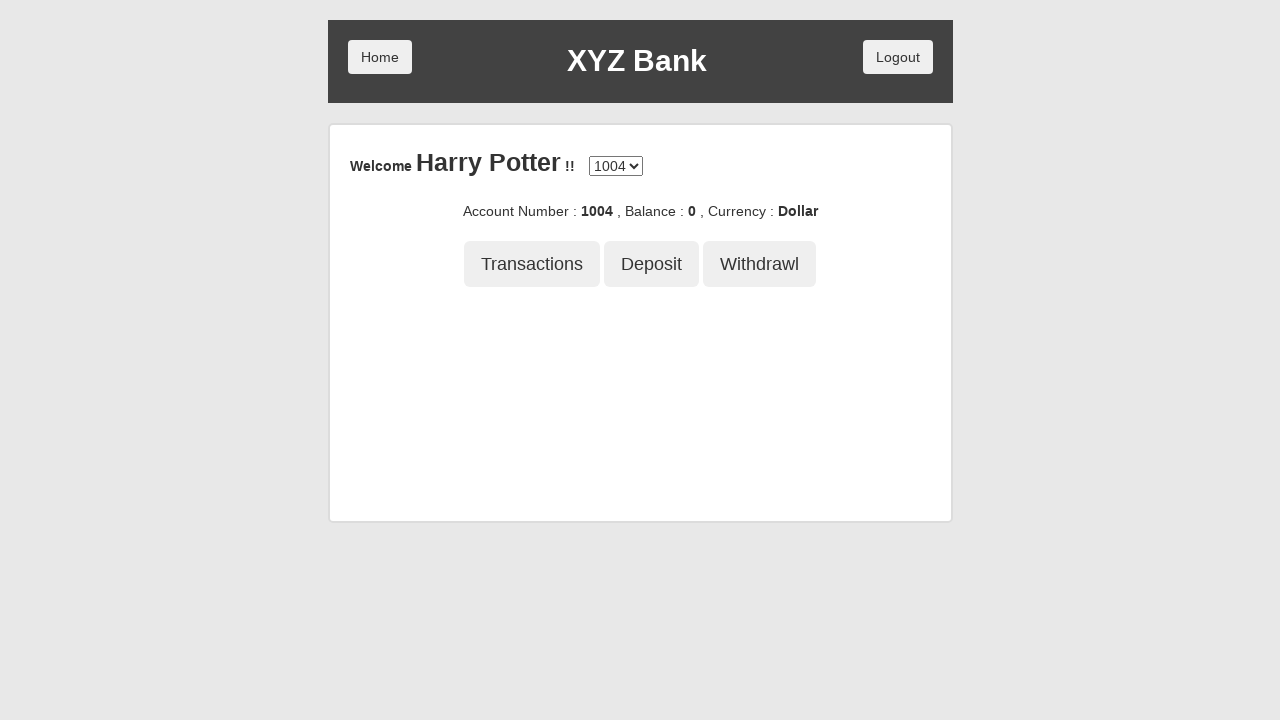

Retrieved welcome message text:  Welcome Harry Potter !!
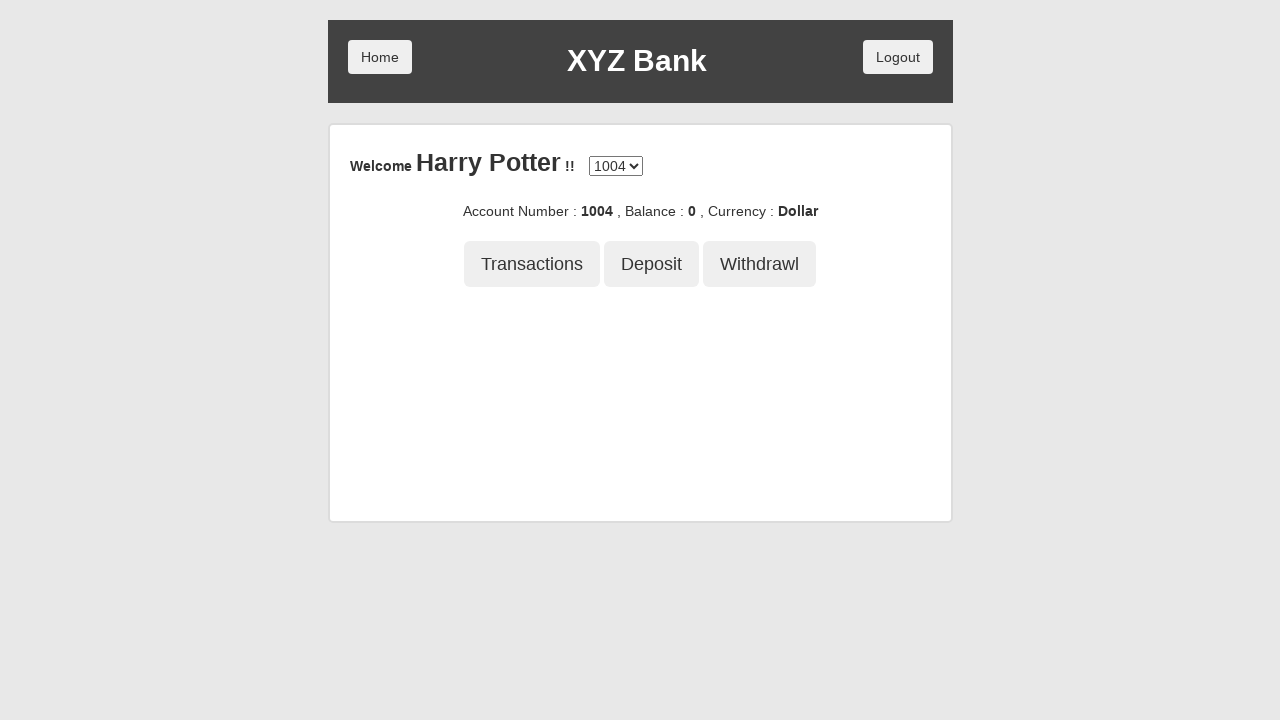

Verified that 'Harry Potter' is present in the welcome message
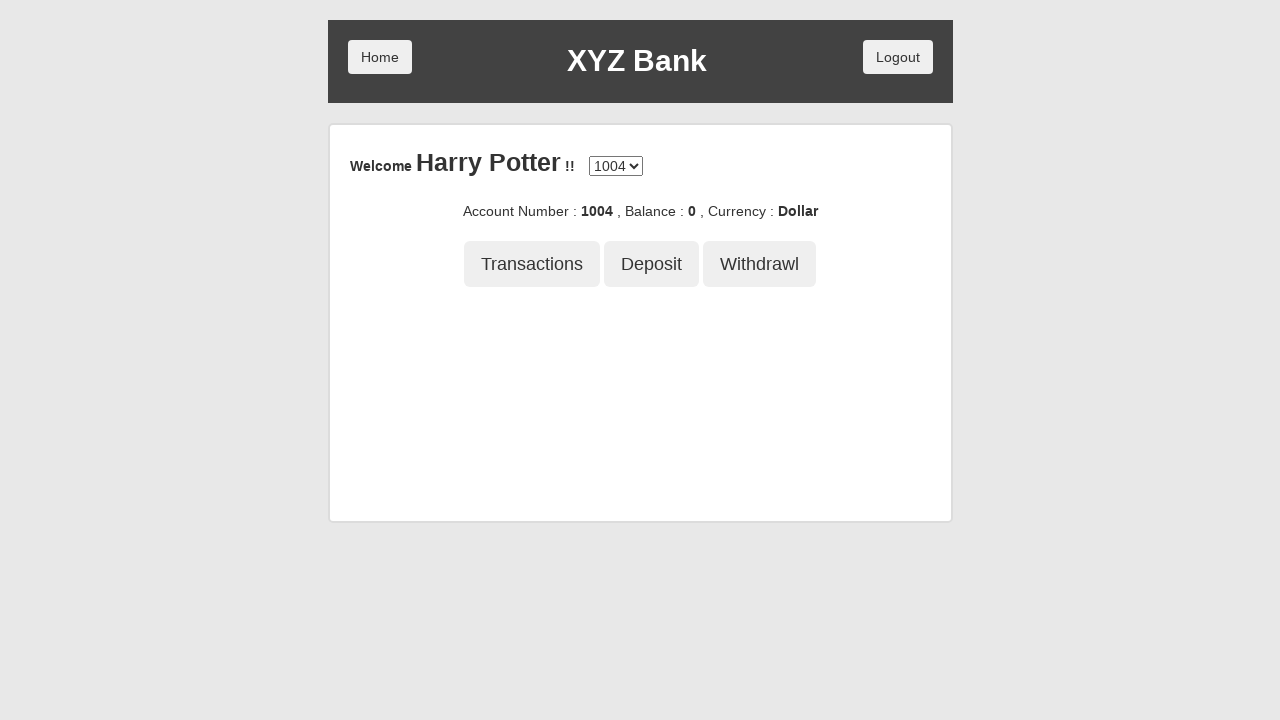

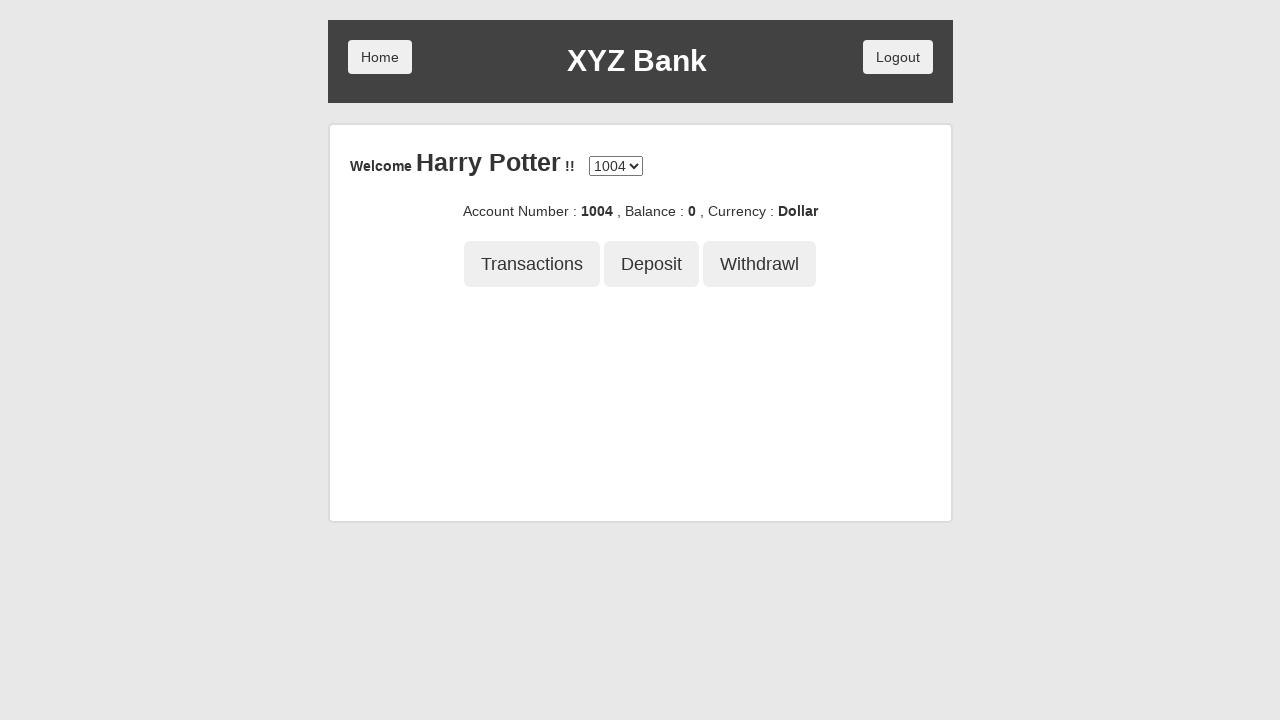